Selects date of birth by choosing year, month, and day from dropdown menus using different selection methods

Starting URL: https://testcenter.techproeducation.com/index.php?page=dropdown

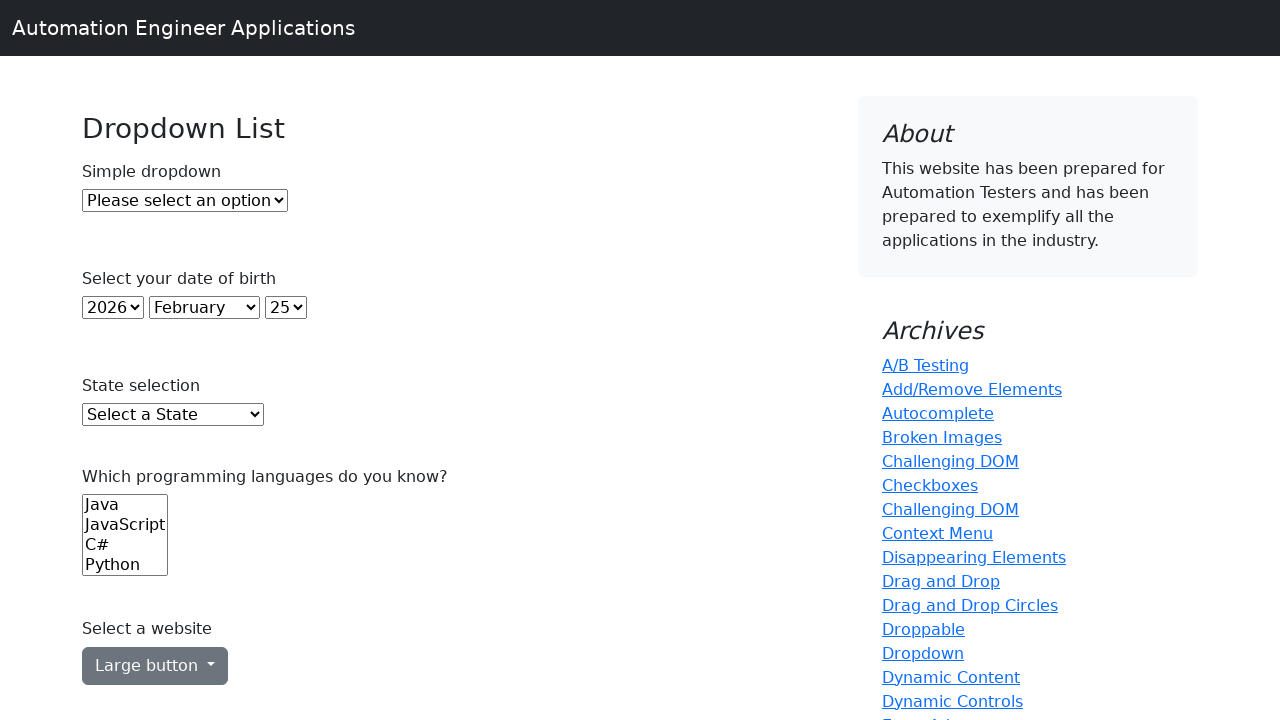

Navigated to dropdown test page
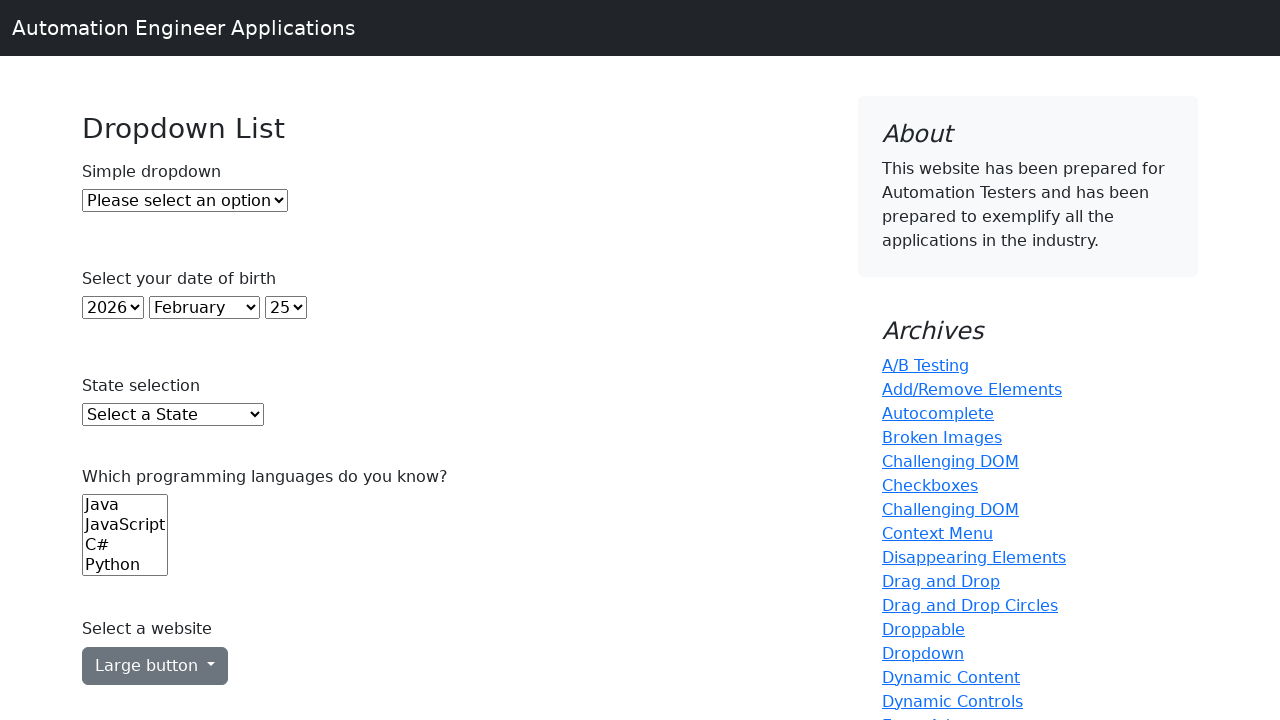

Selected year 2000 using index method (22nd option) on select#year
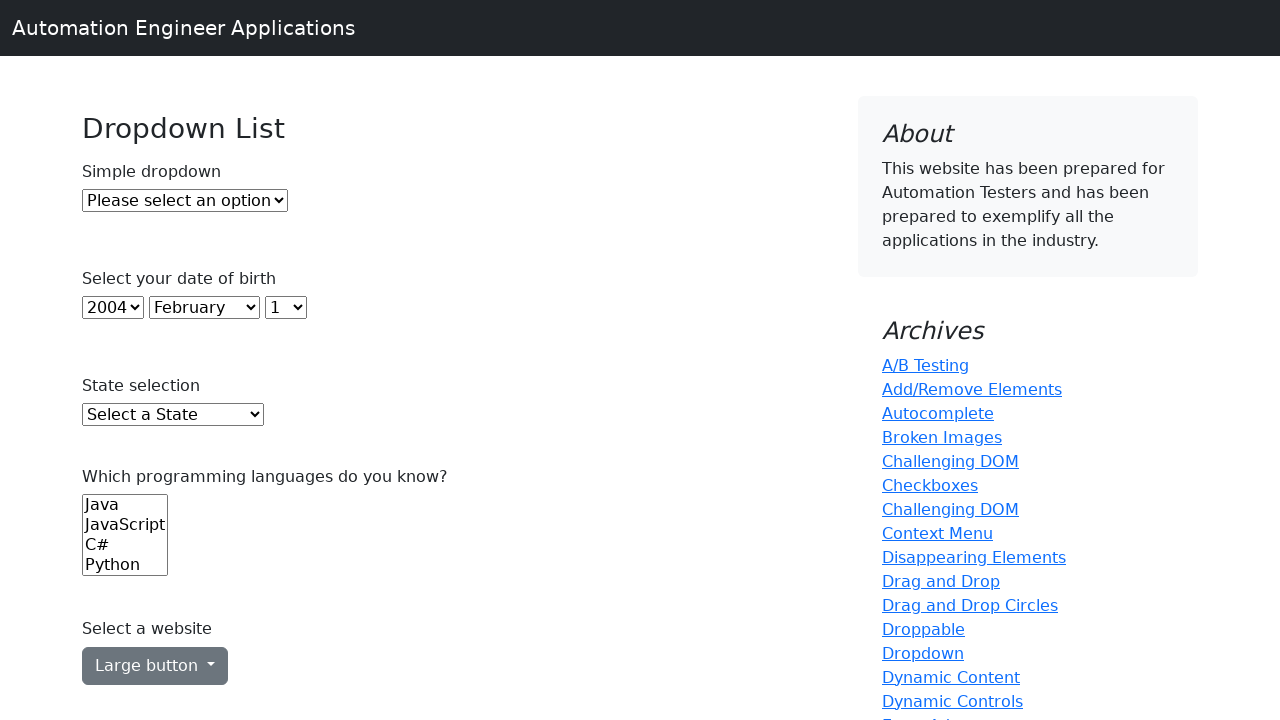

Selected January using value method on select#month
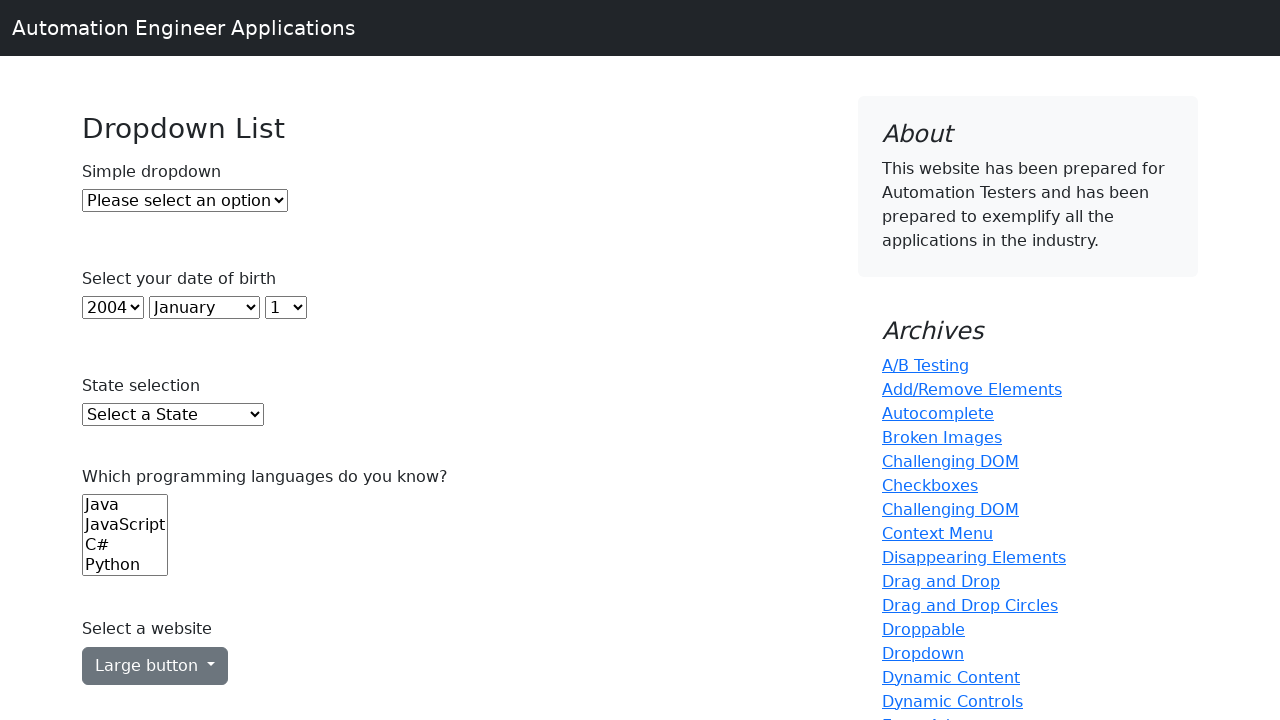

Selected day 10 using label method on select#day
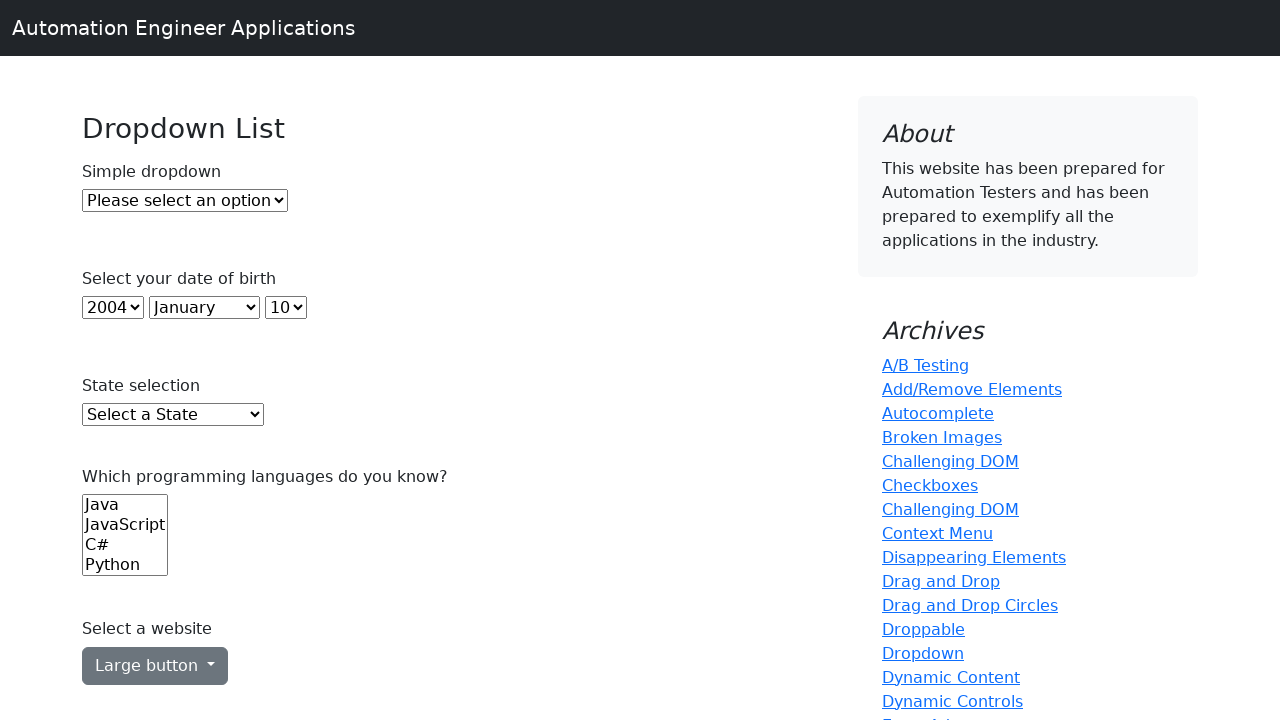

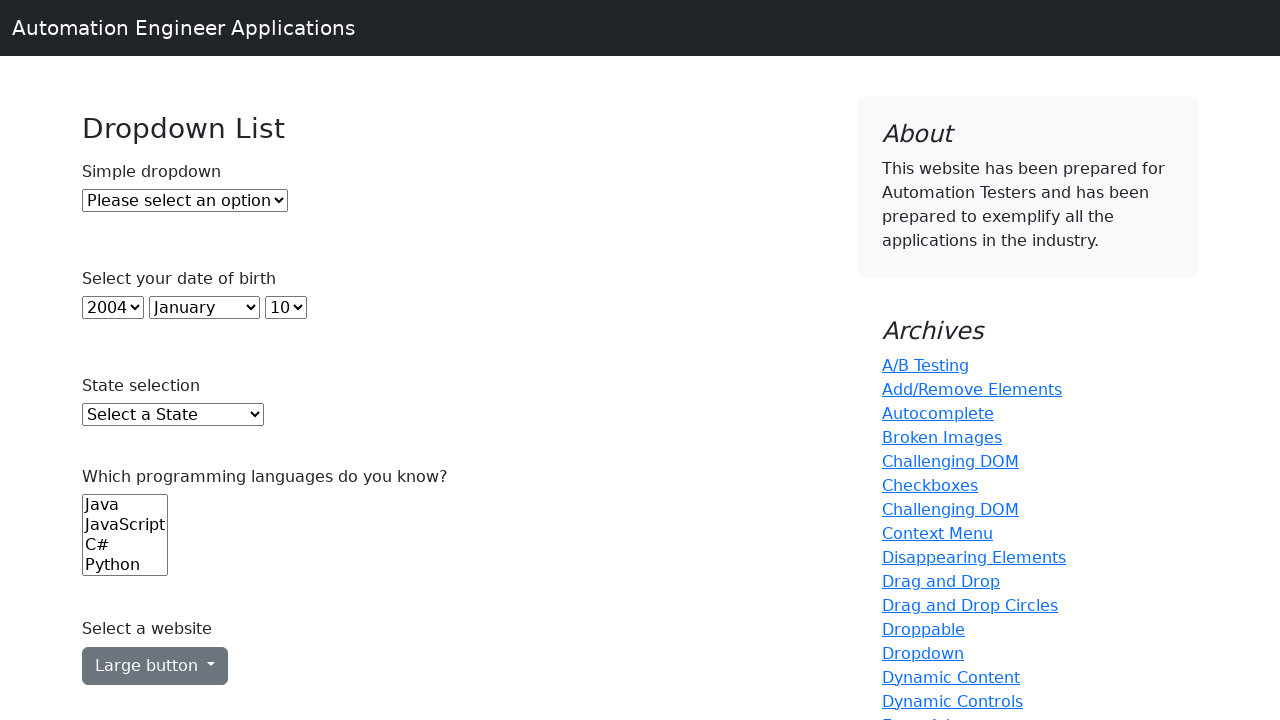